Tests that edits are saved when the edit field loses focus (blur)

Starting URL: https://demo.playwright.dev/todomvc

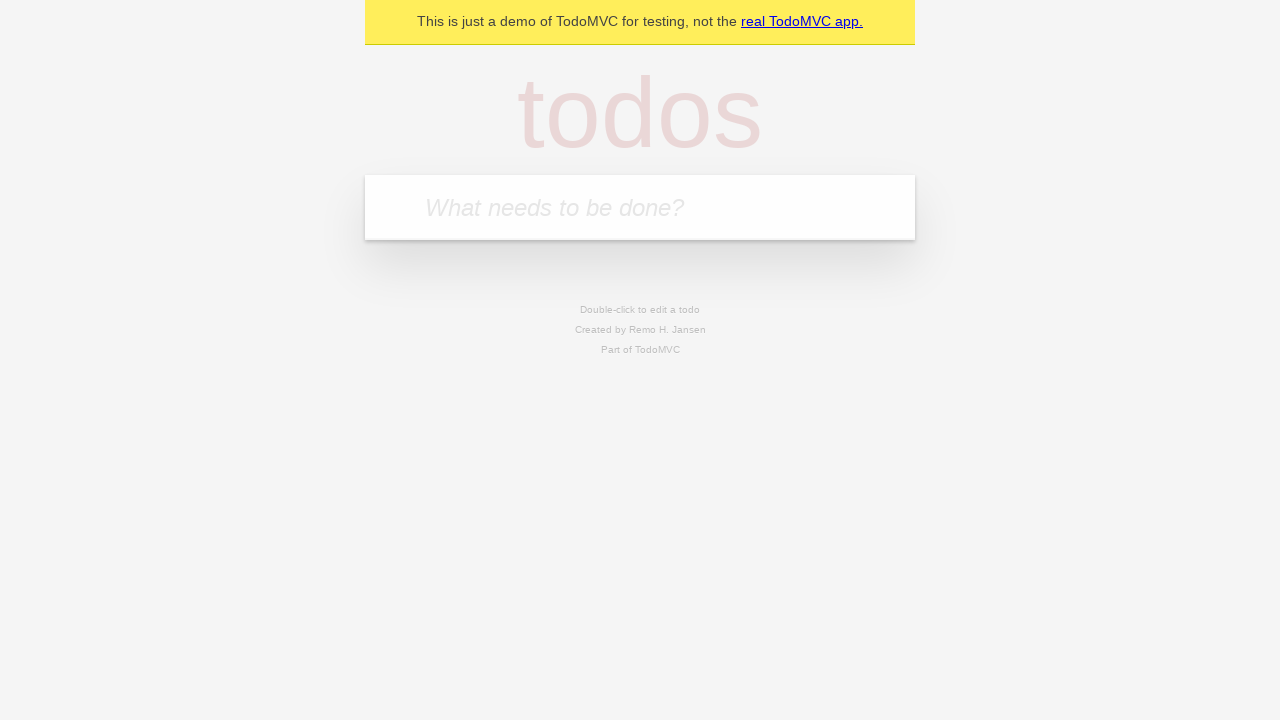

Filled new todo field with 'buy some cheese' on .new-todo
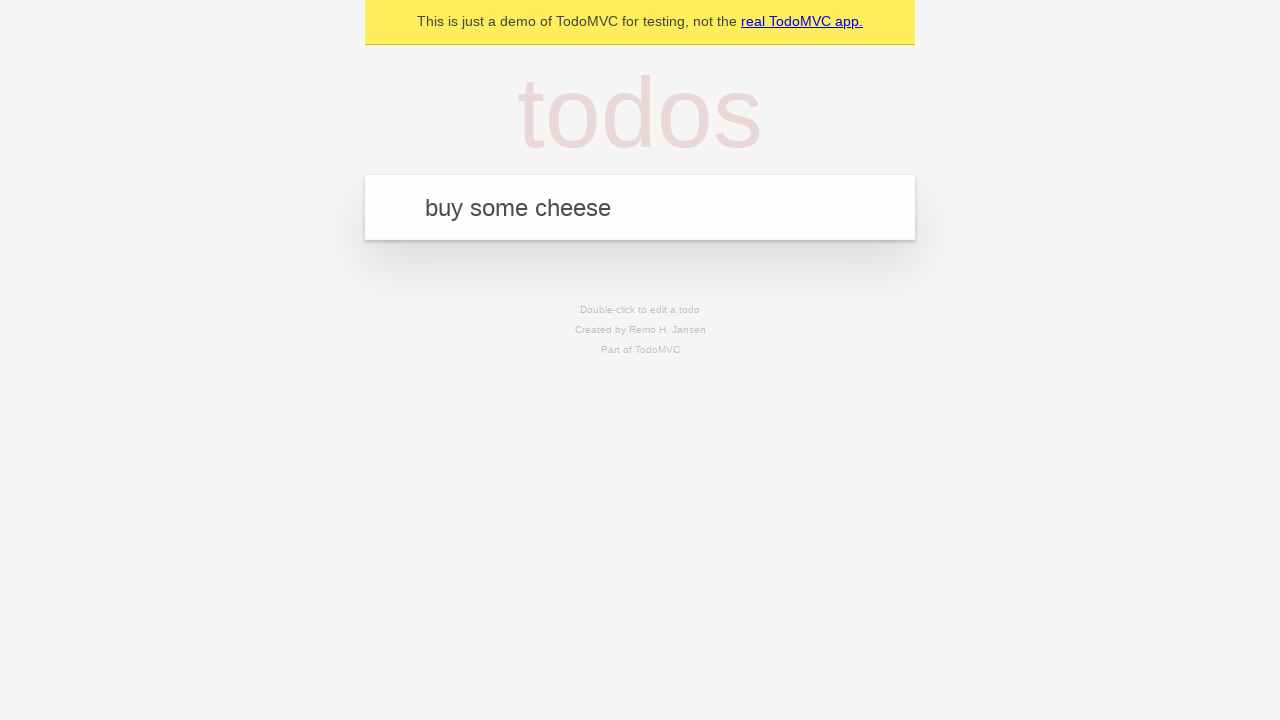

Pressed Enter to create first todo on .new-todo
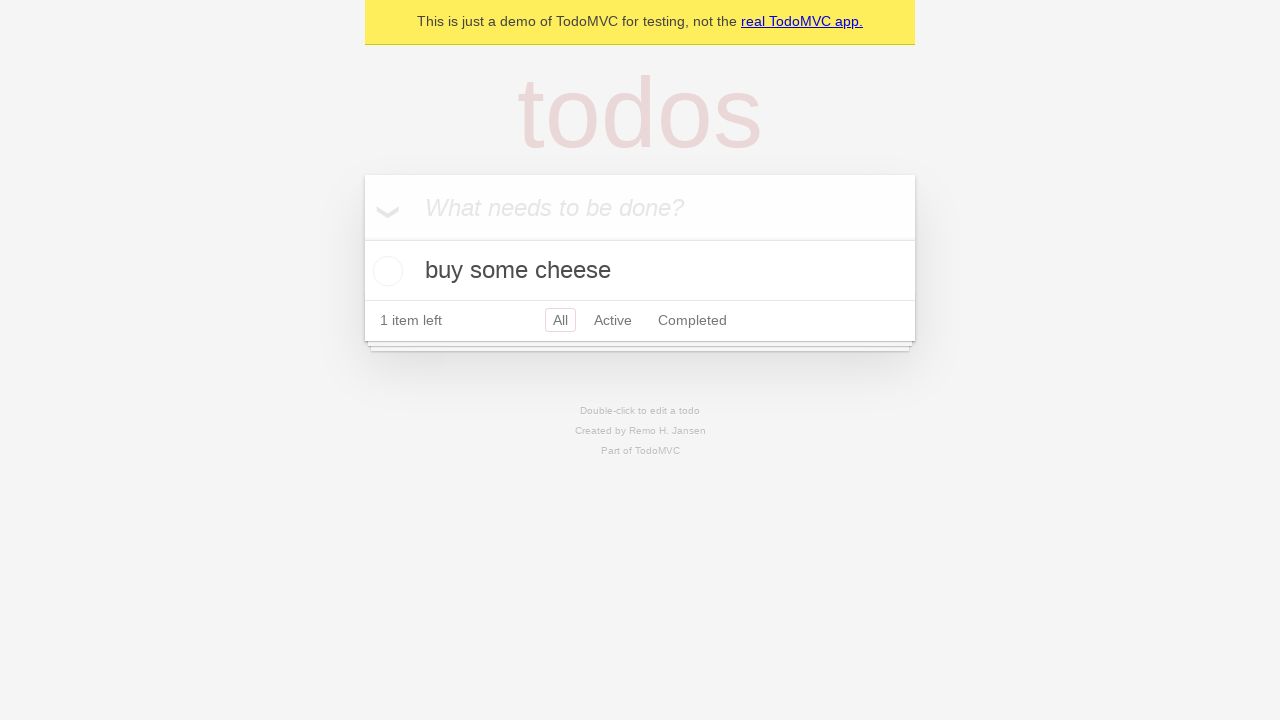

Filled new todo field with 'feed the cat' on .new-todo
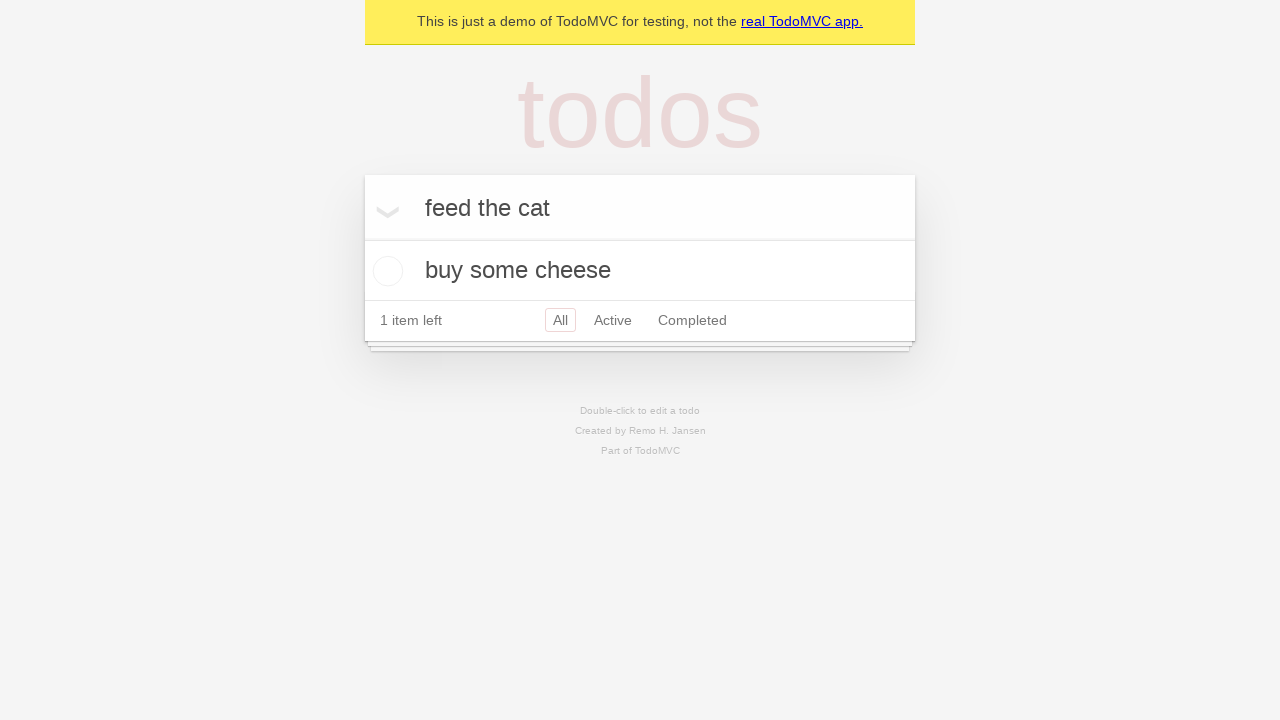

Pressed Enter to create second todo on .new-todo
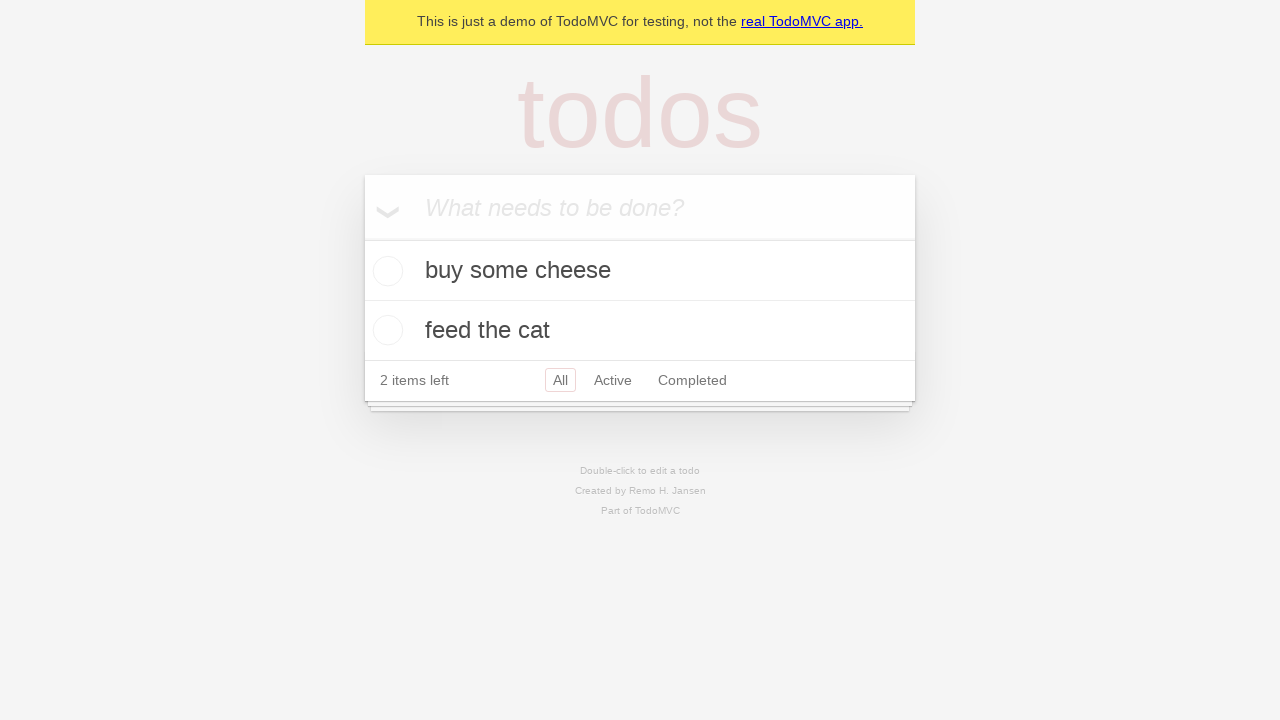

Filled new todo field with 'book a doctors appointment' on .new-todo
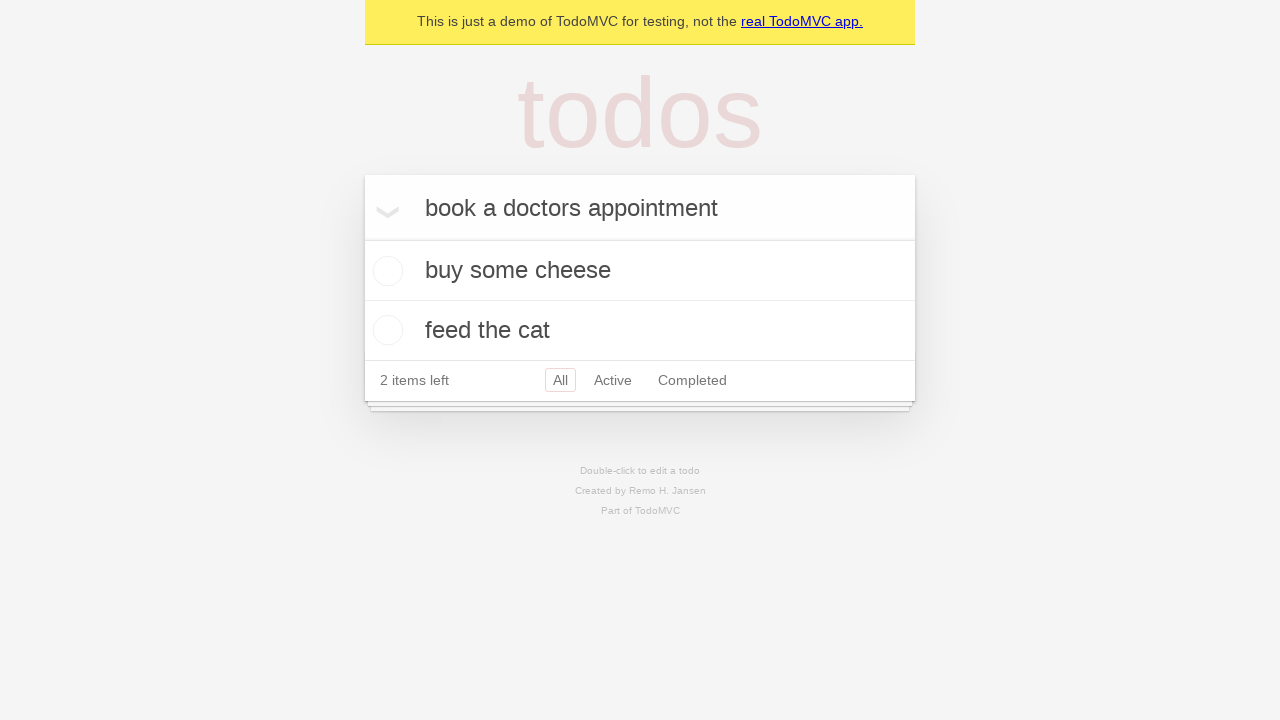

Pressed Enter to create third todo on .new-todo
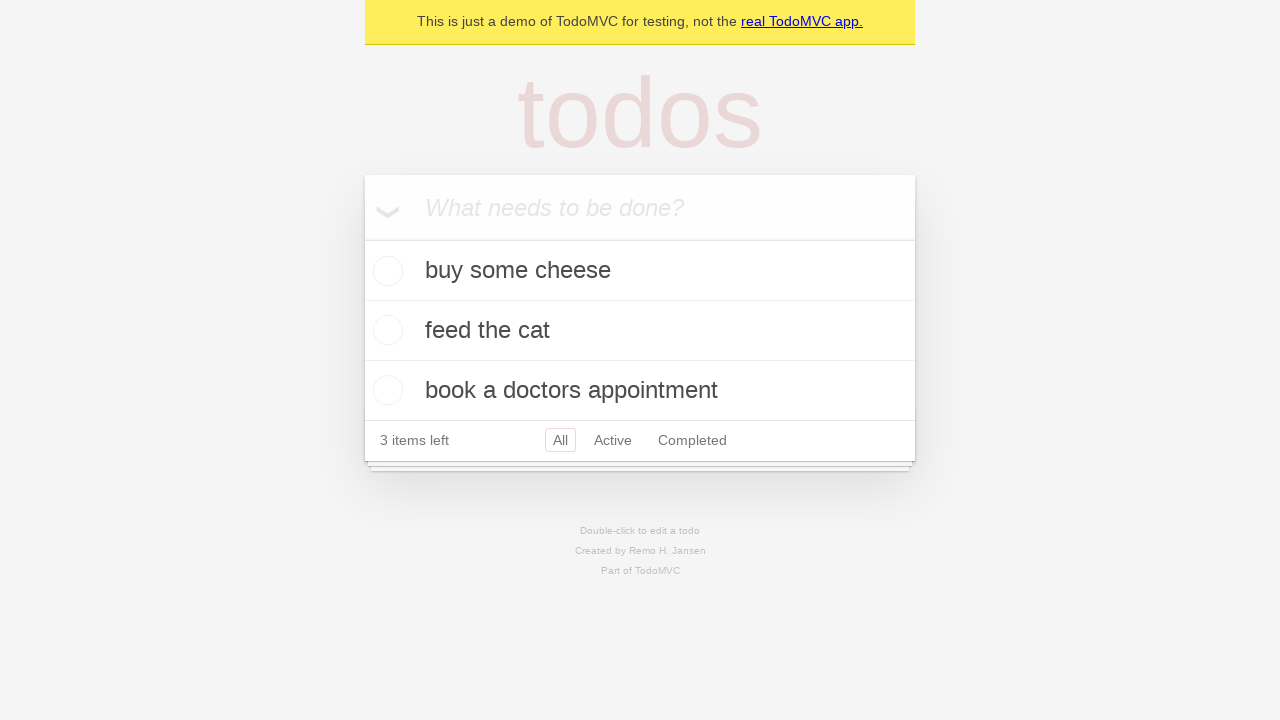

Waited for all three todos to appear in the list
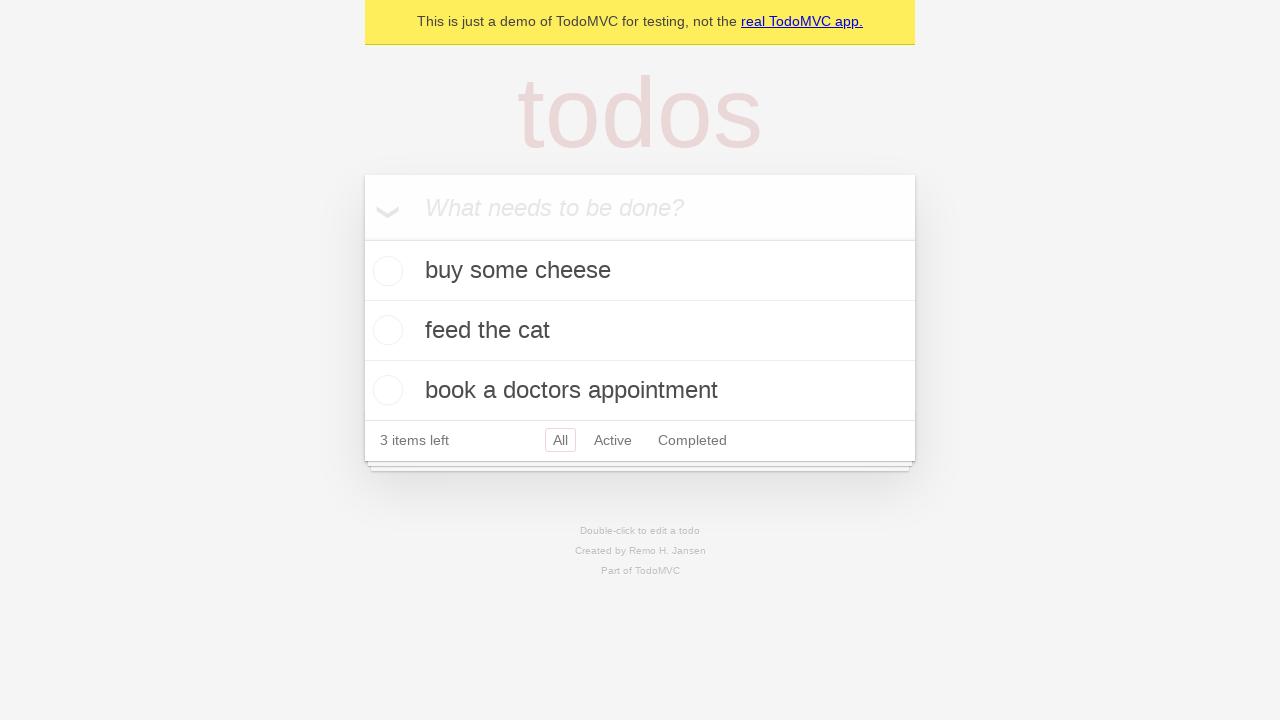

Double-clicked second todo to enter edit mode at (640, 331) on .todo-list li >> nth=1
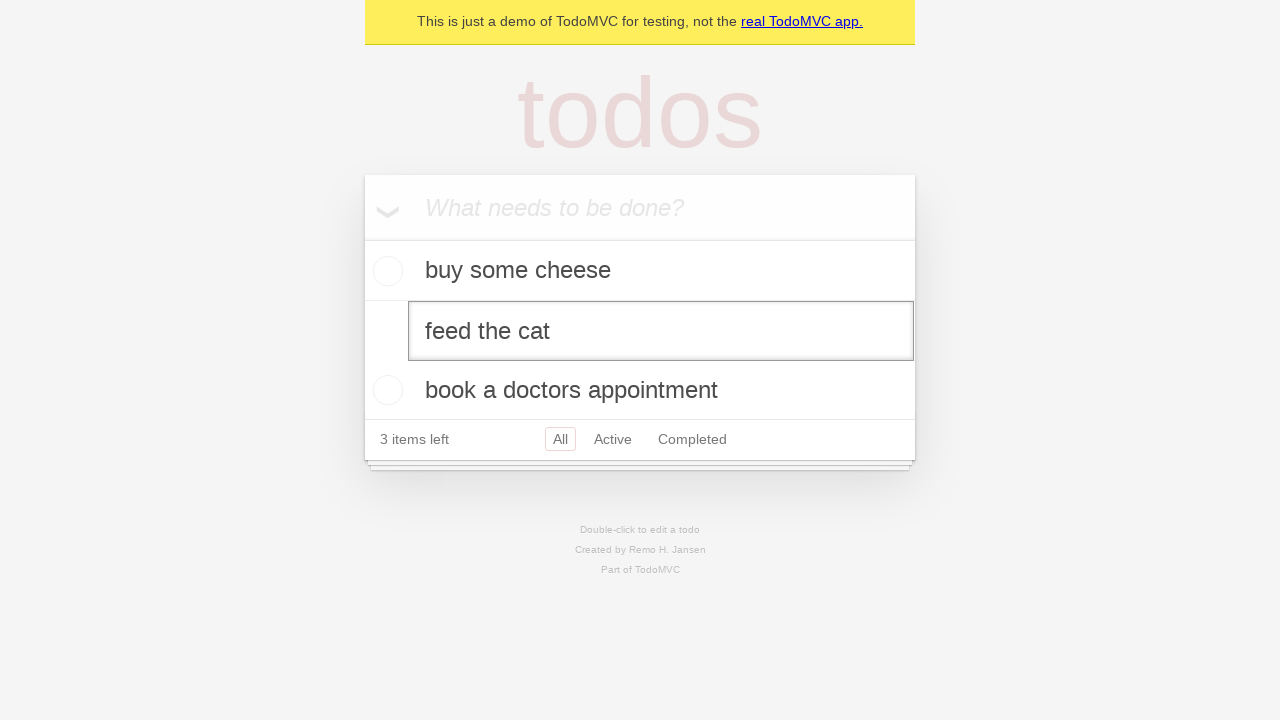

Filled edit field with 'buy some sausages' on .todo-list li >> nth=1 >> .edit
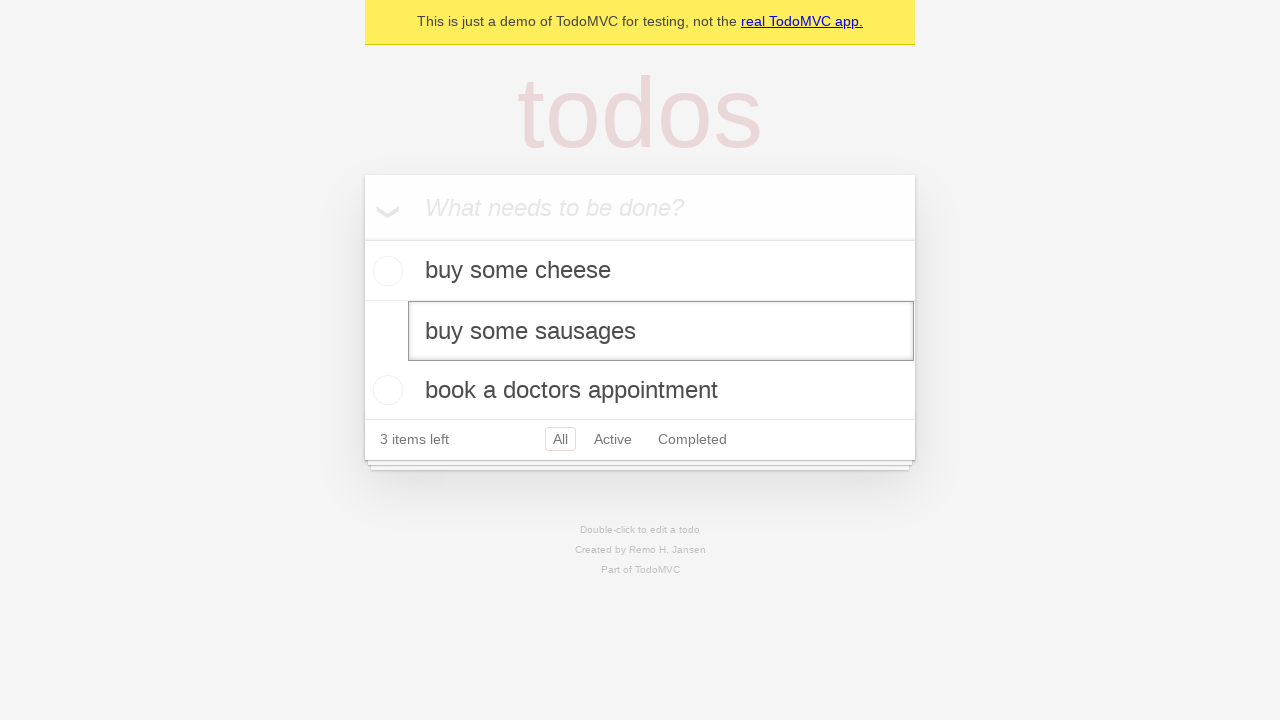

Dispatched blur event to save edits on the second todo
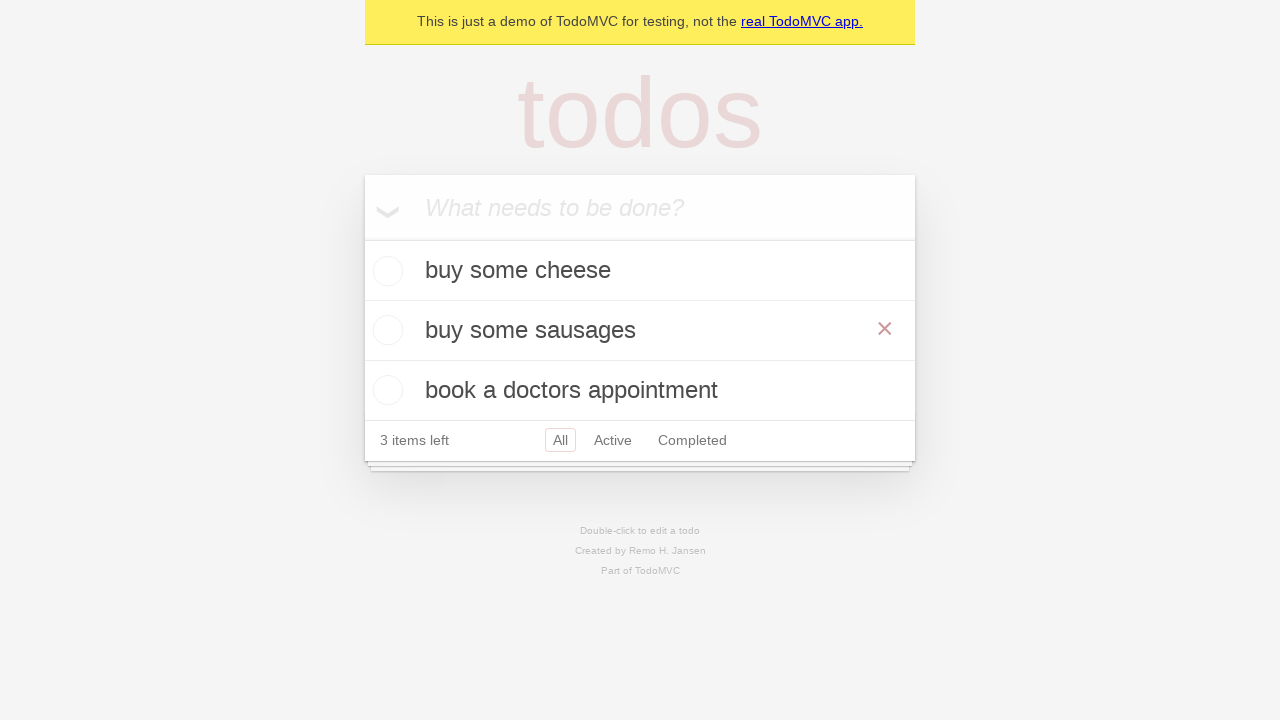

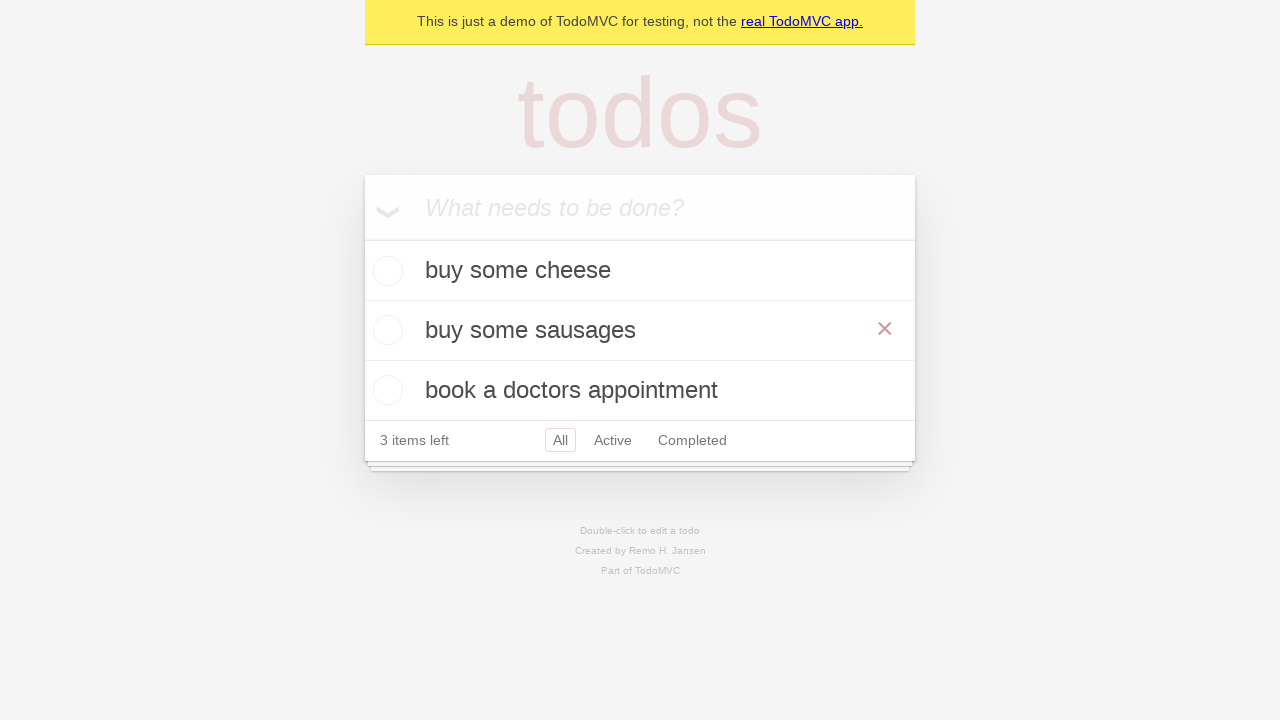